Tests button click with synchronization built into component pattern

Starting URL: https://eviltester.github.io/synchole/buttons.html

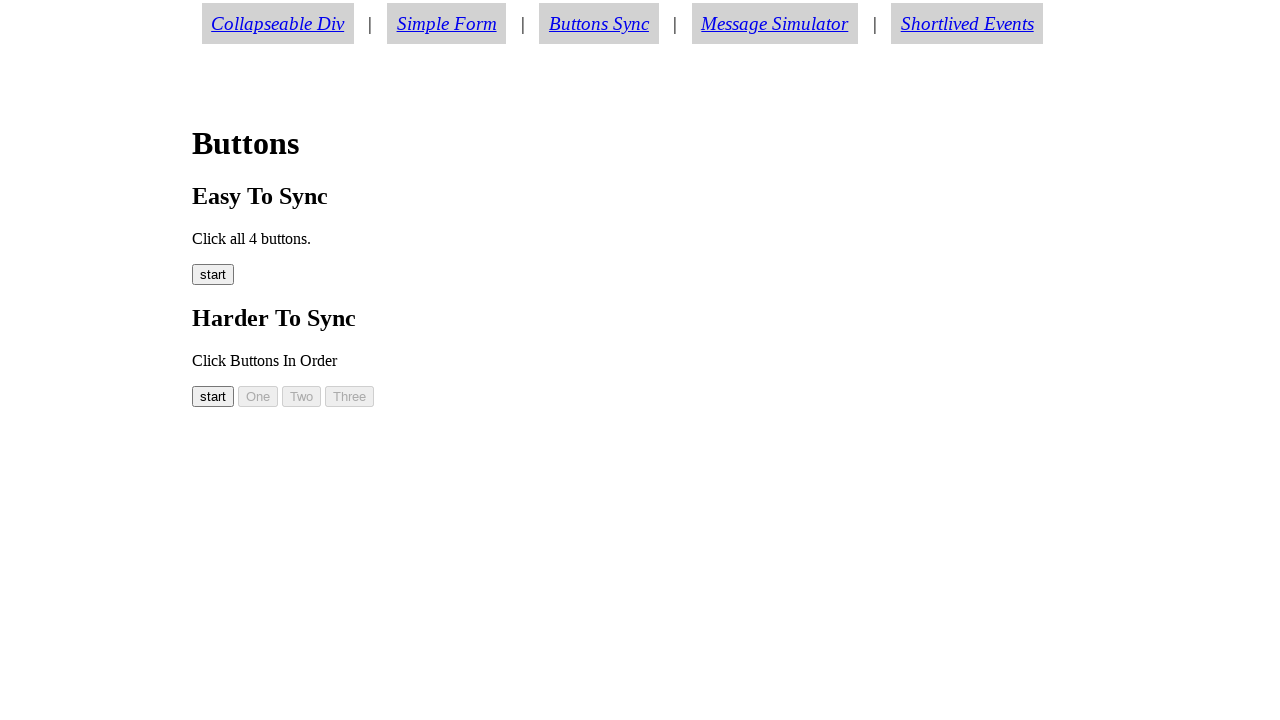

Start button #button00 is visible and ready
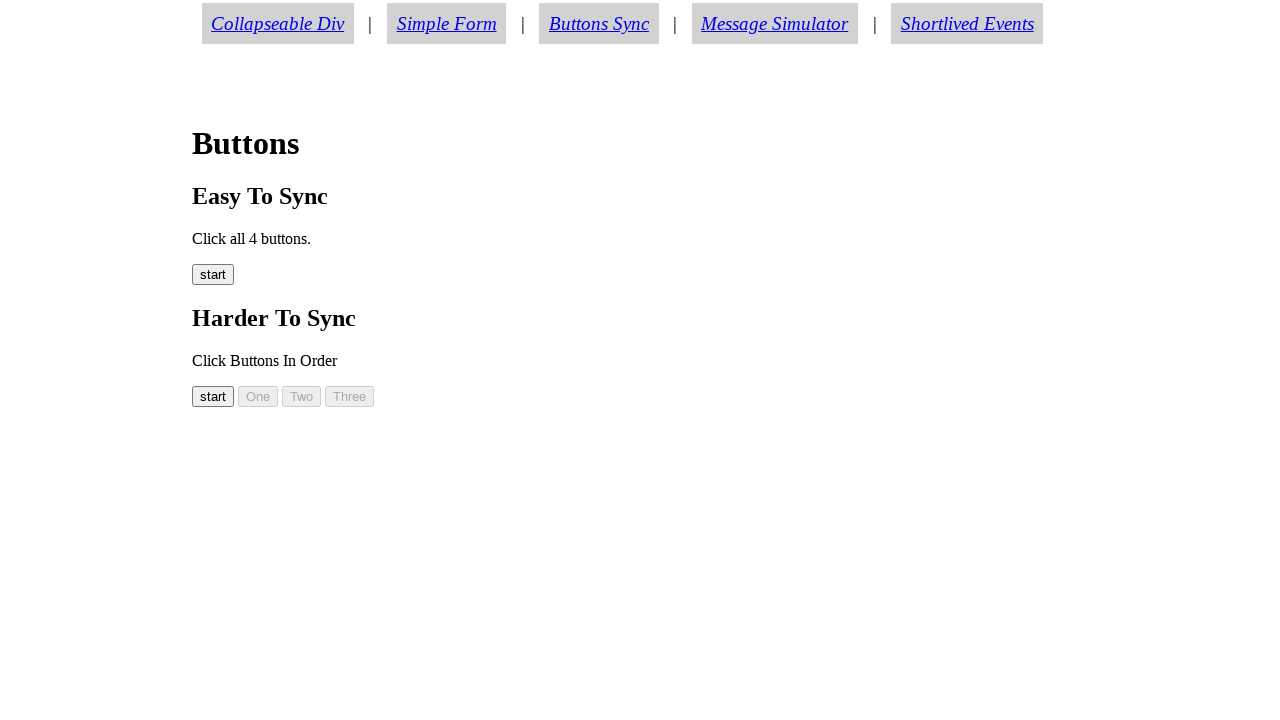

Clicked start button #button00 at (213, 396) on #button00
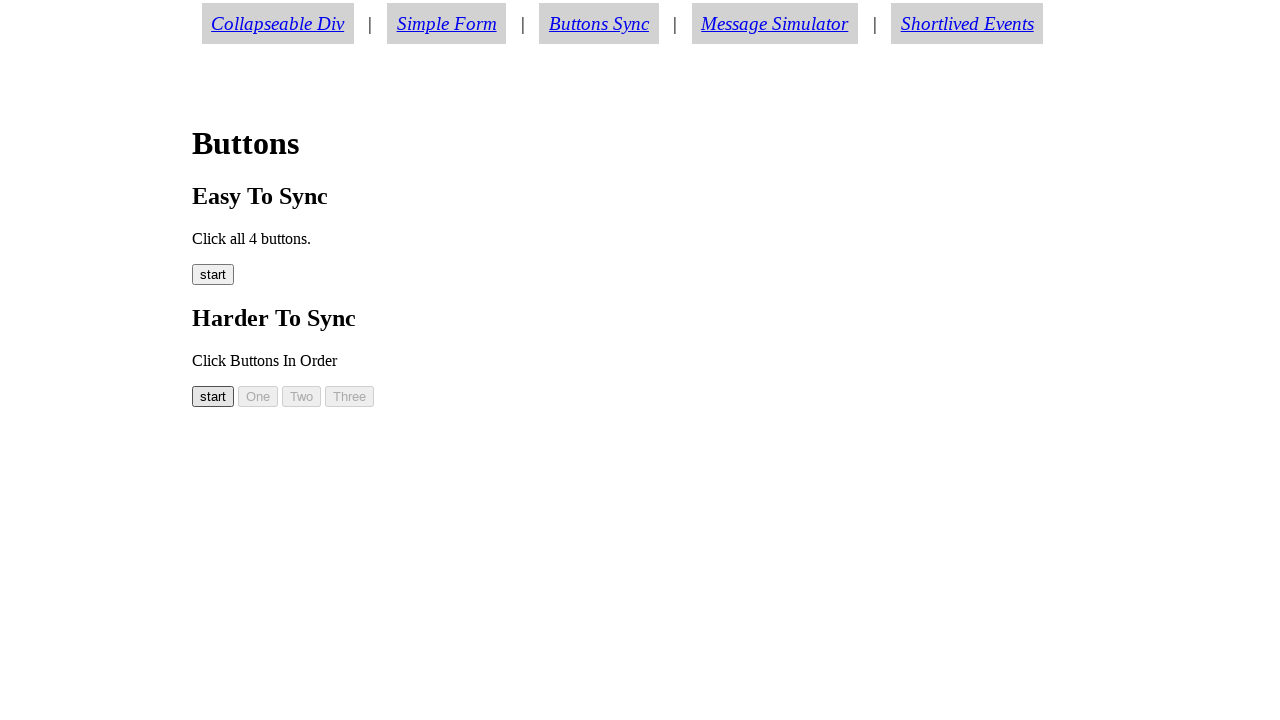

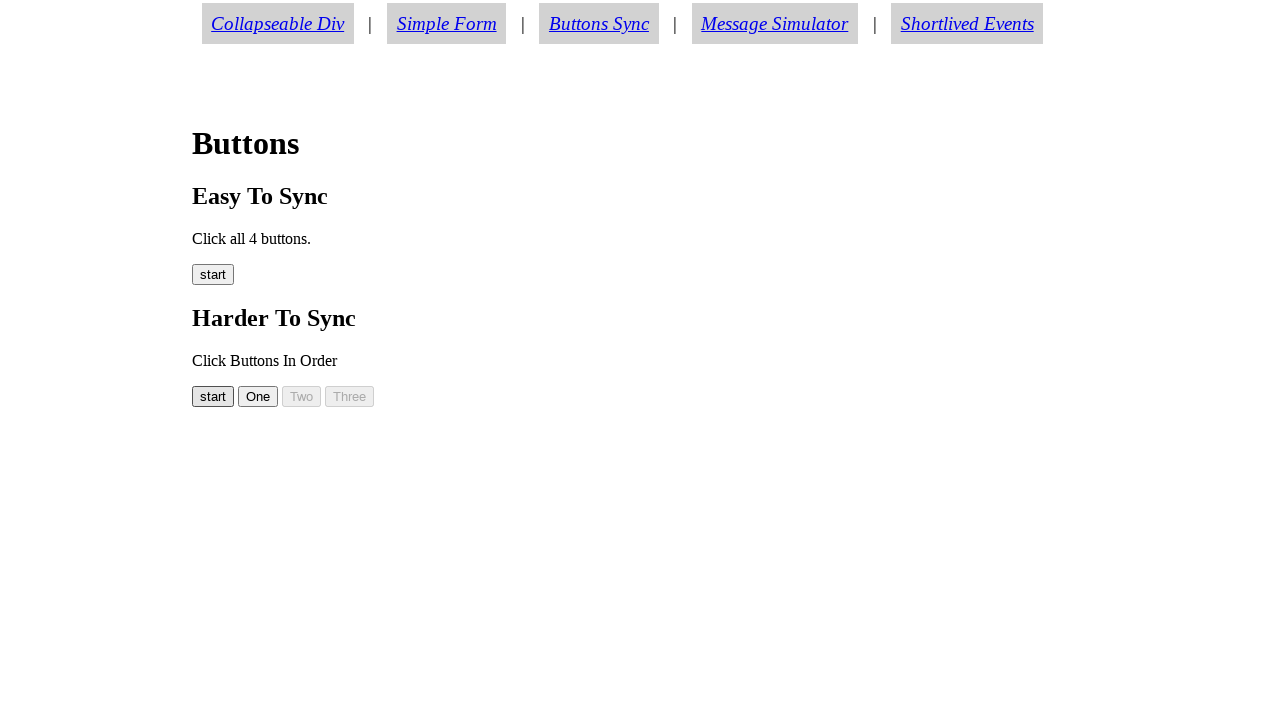